Tests text comparison tool by entering text in first input, selecting all, copying it, and pasting into second input using keyboard shortcuts

Starting URL: https://text-compare.com/

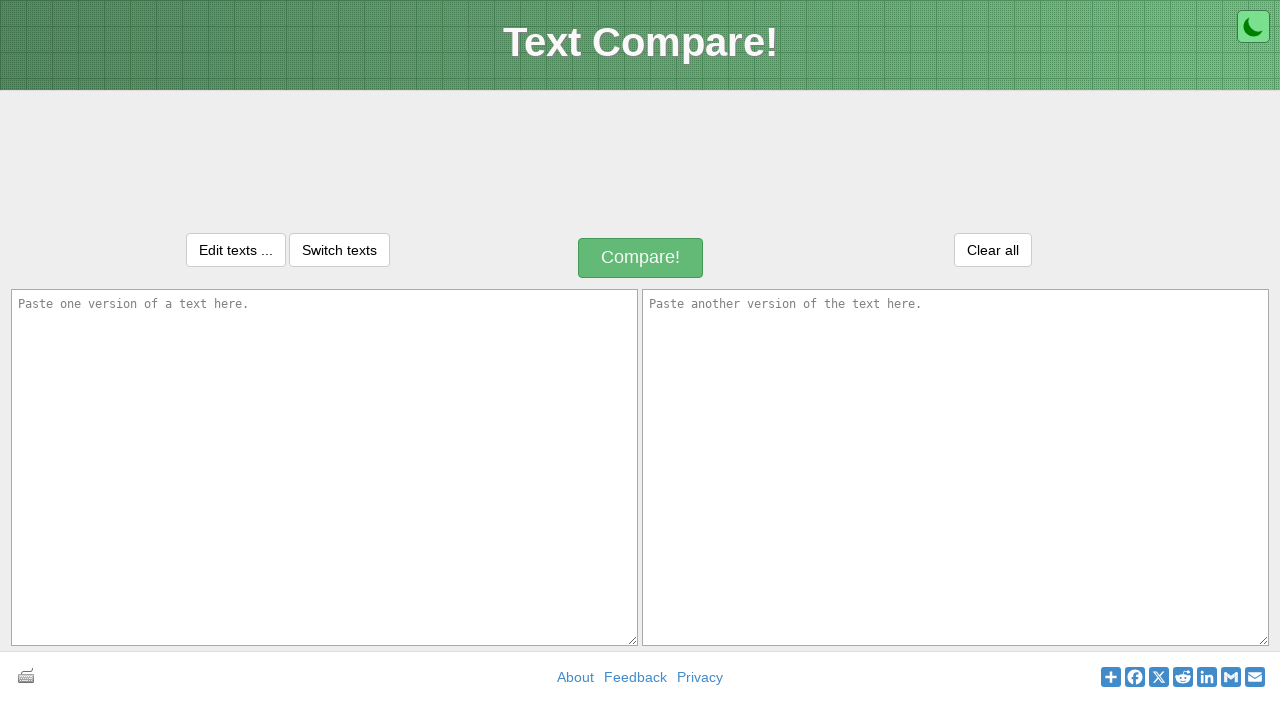

Entered 'Hello Selenium' in first input field on #inputText1
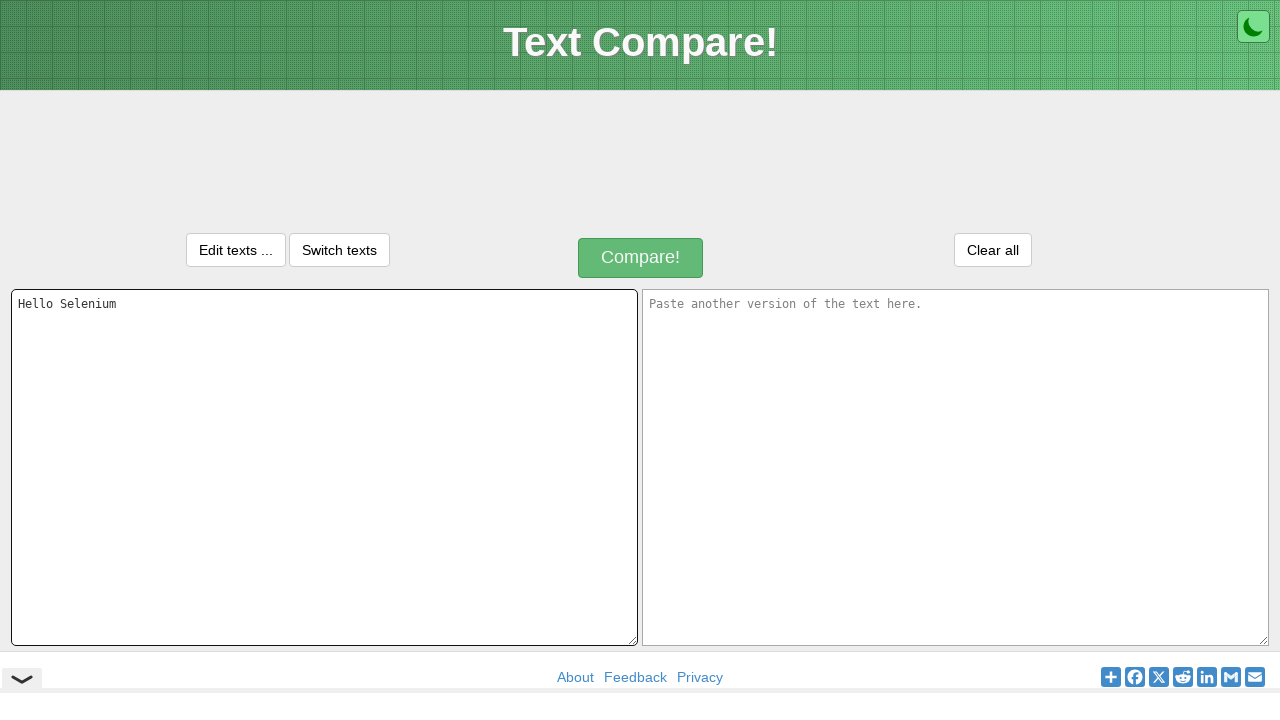

Selected all text in first input field using Ctrl+A
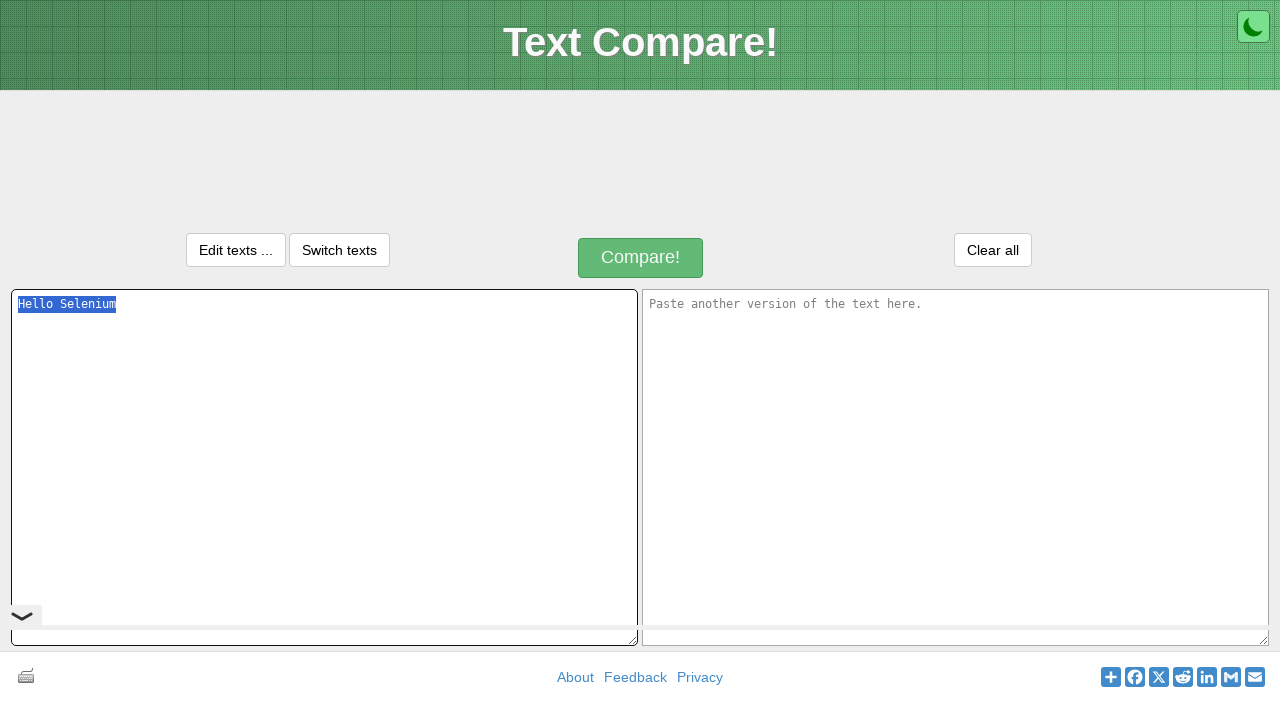

Copied selected text to clipboard using Ctrl+C
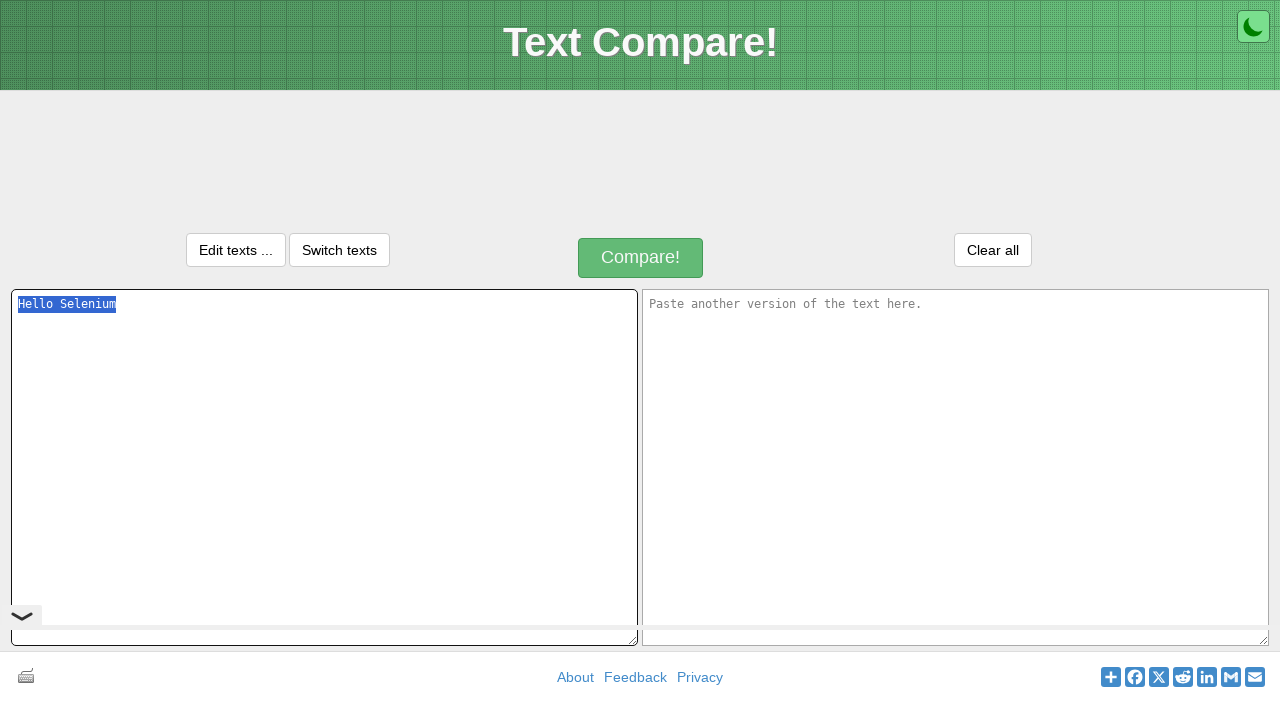

Navigated to second input field using Tab key
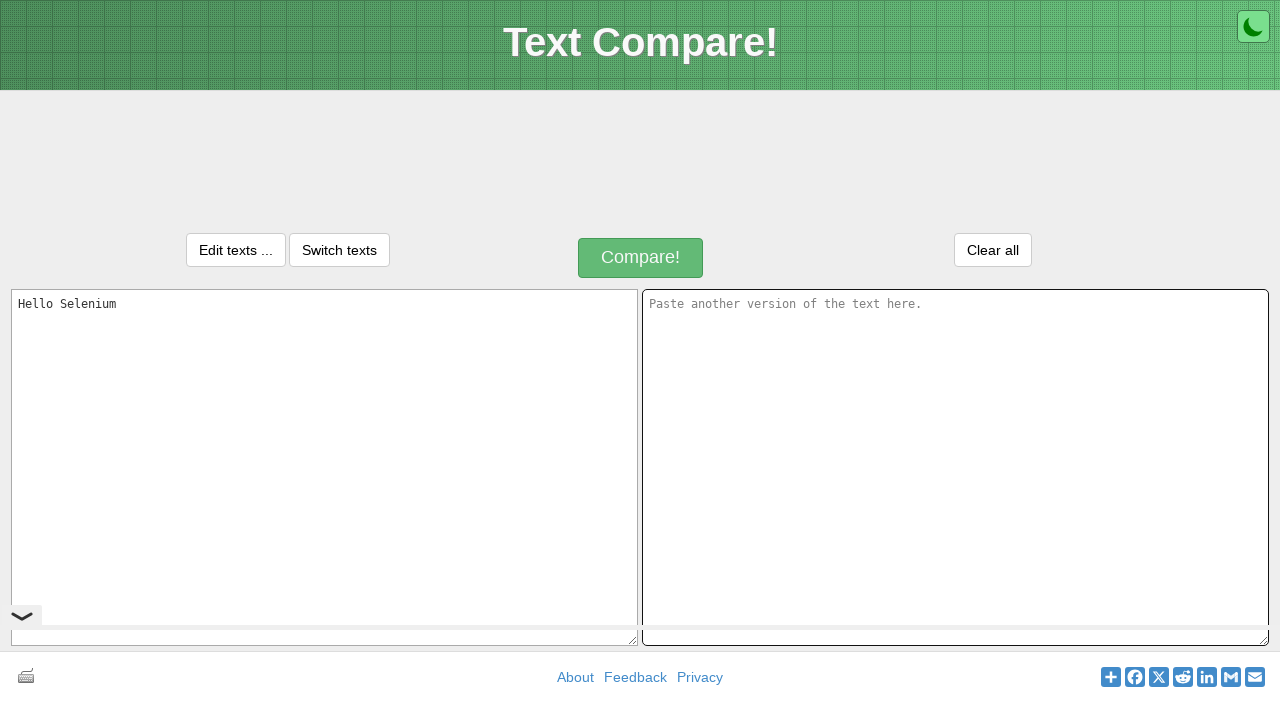

Pasted text into second input field using Ctrl+V
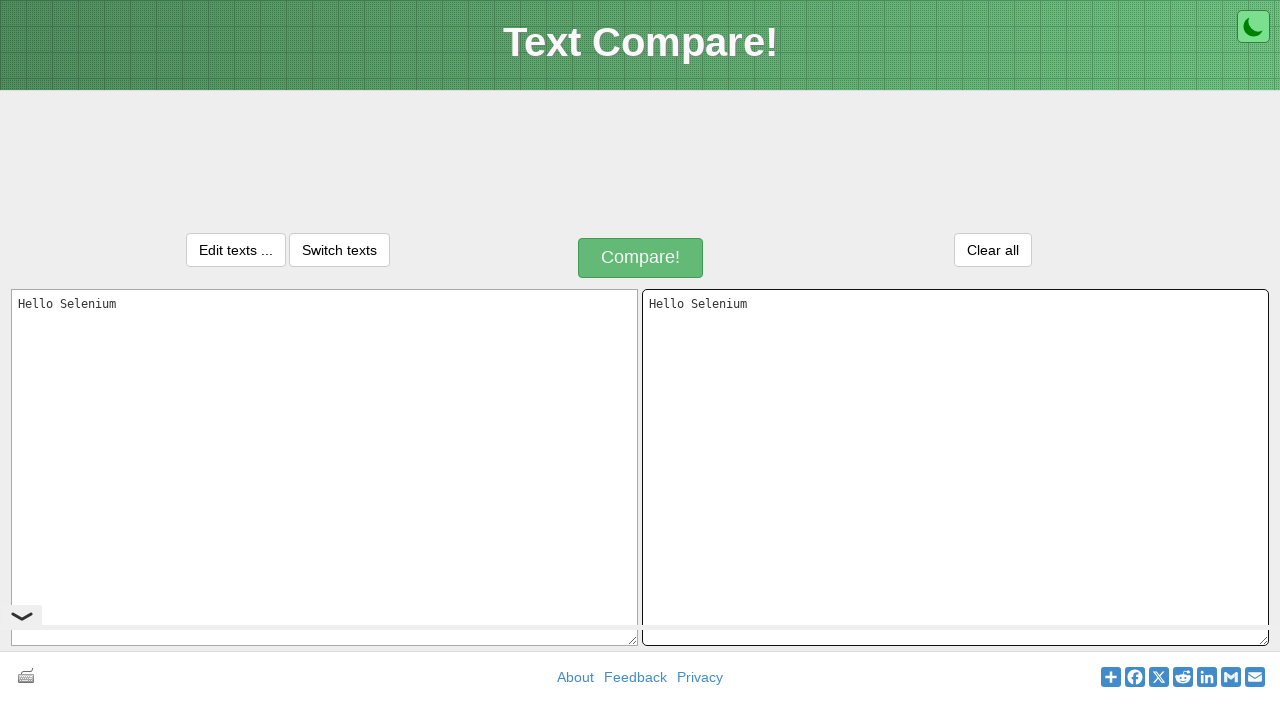

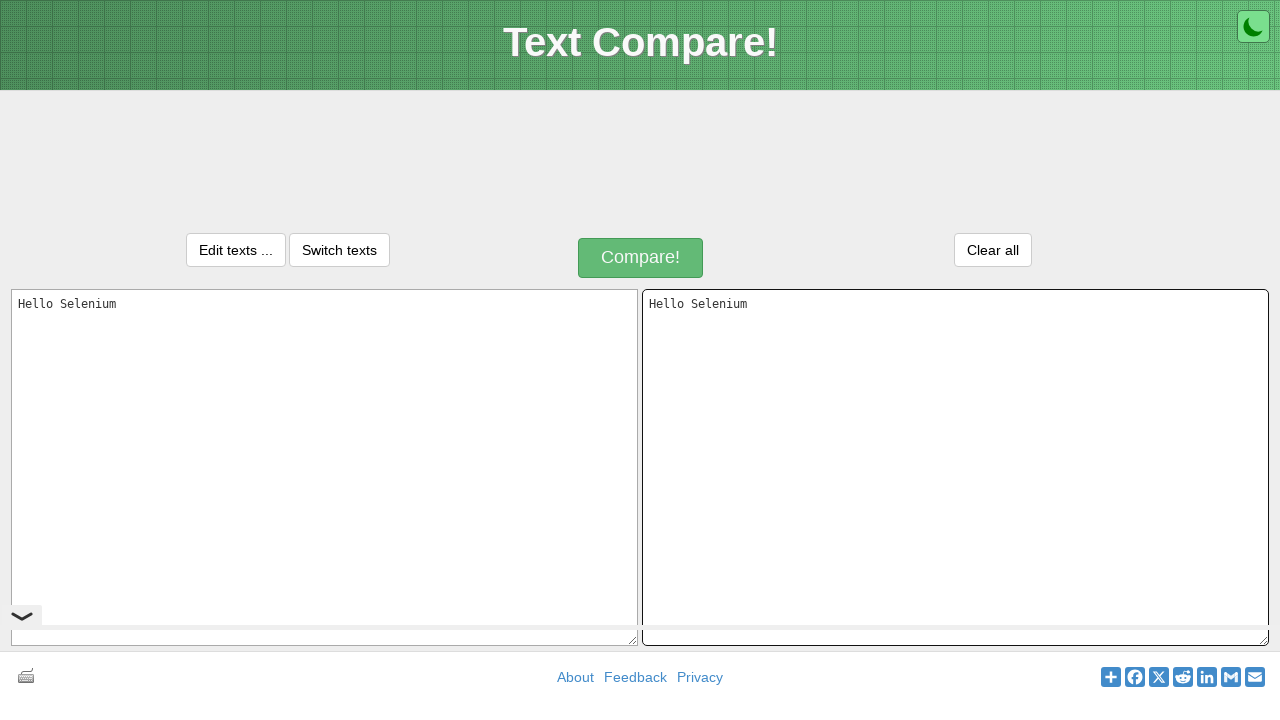